Tests dropdown functionality on a travel booking site by selecting currency options and adjusting passenger counts

Starting URL: https://rahulshettyacademy.com/dropdownsPractise/

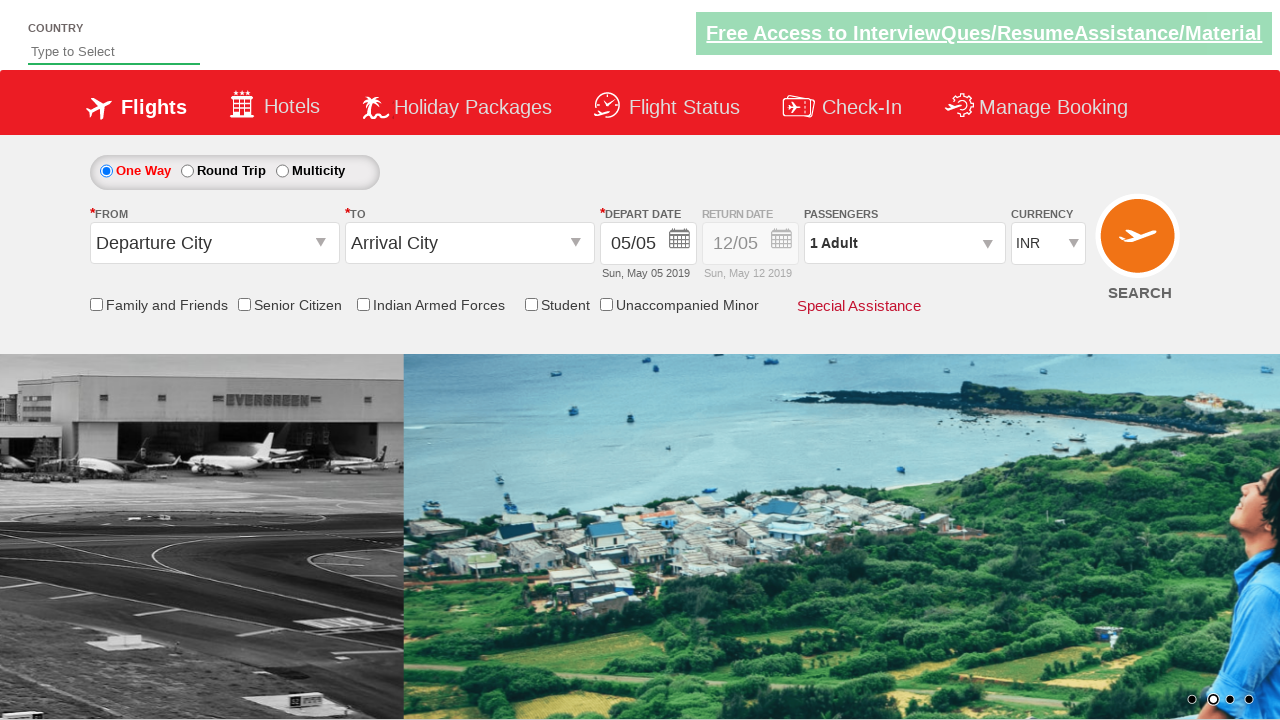

Selected AED currency from dropdown by value on select#ctl00_mainContent_DropDownListCurrency
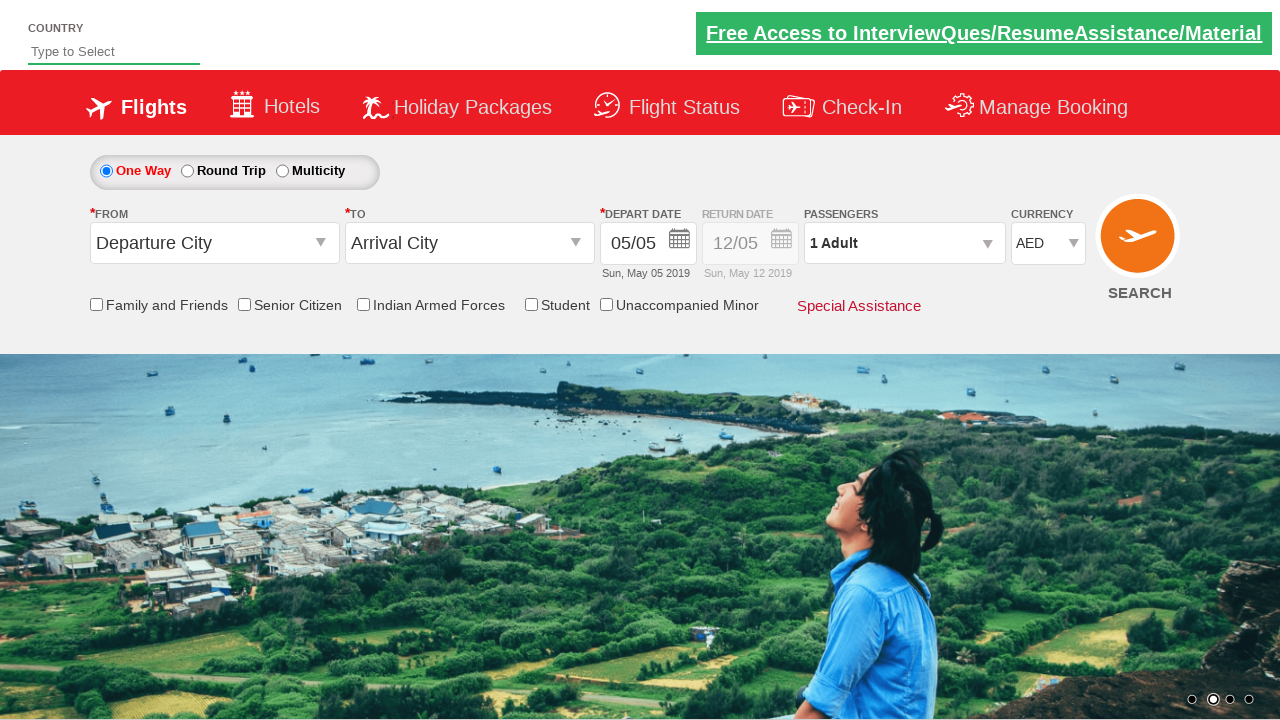

Selected currency by index 3 on select#ctl00_mainContent_DropDownListCurrency
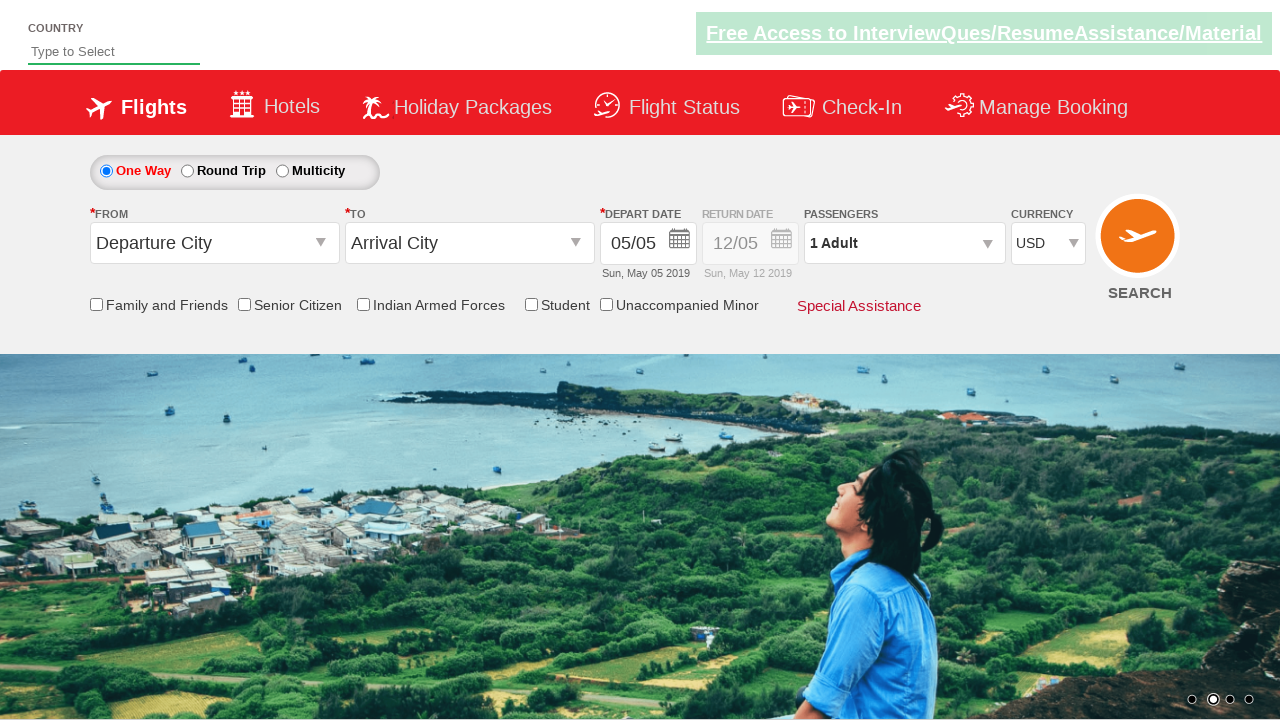

Selected INR currency from dropdown by label on select#ctl00_mainContent_DropDownListCurrency
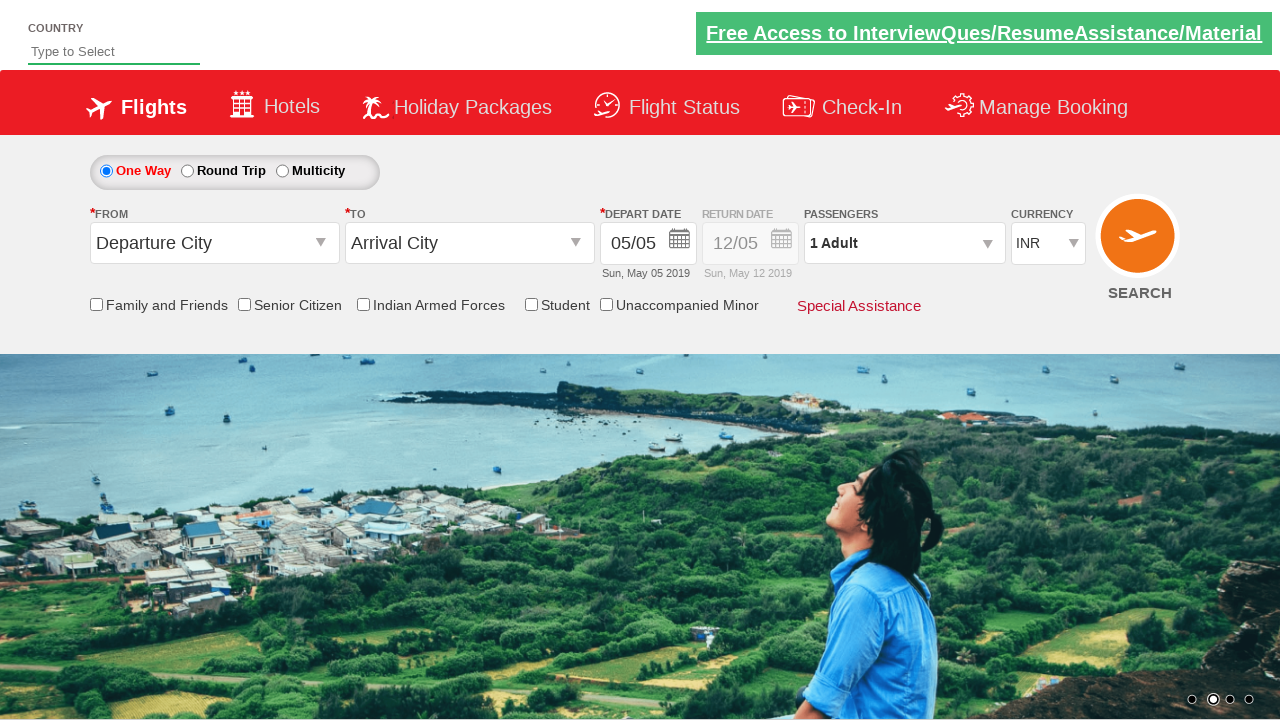

Reloaded the page
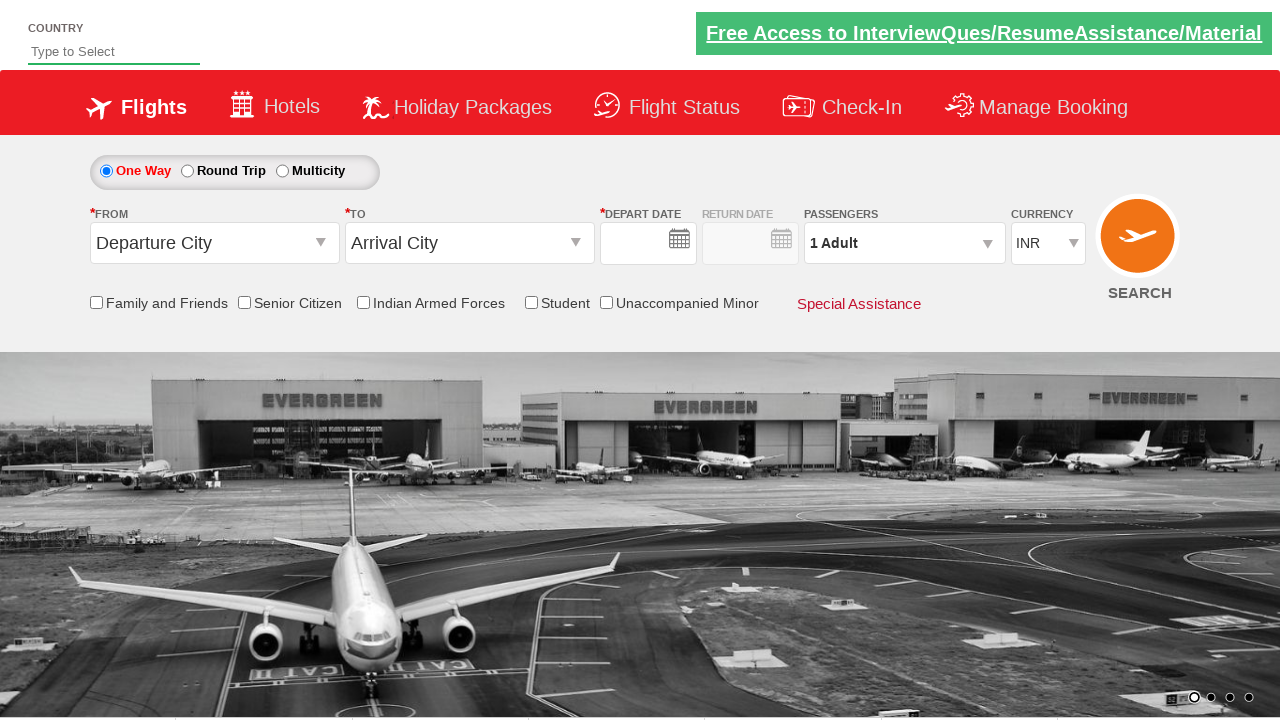

Clicked on passengers dropdown to open it at (904, 243) on div#divpaxinfo
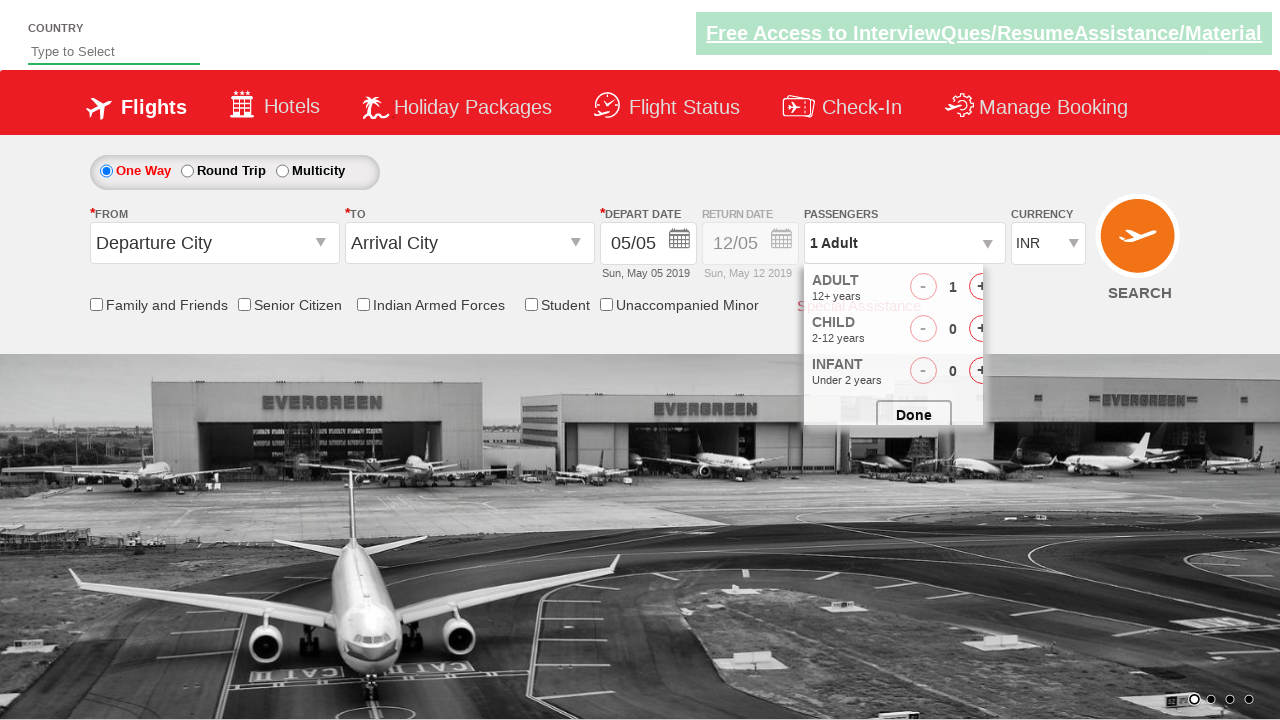

Waited for passengers dropdown to open
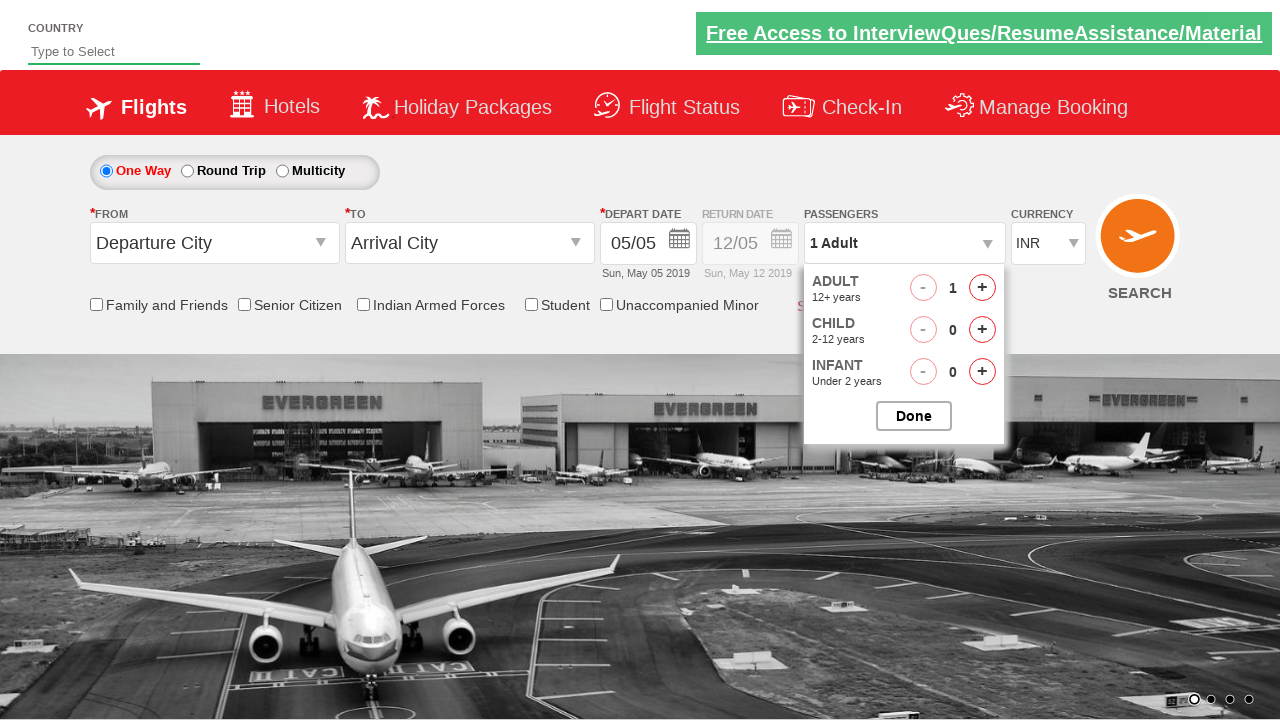

Clicked adult increment button (click 1 of 4) at (982, 288) on span#hrefIncAdt
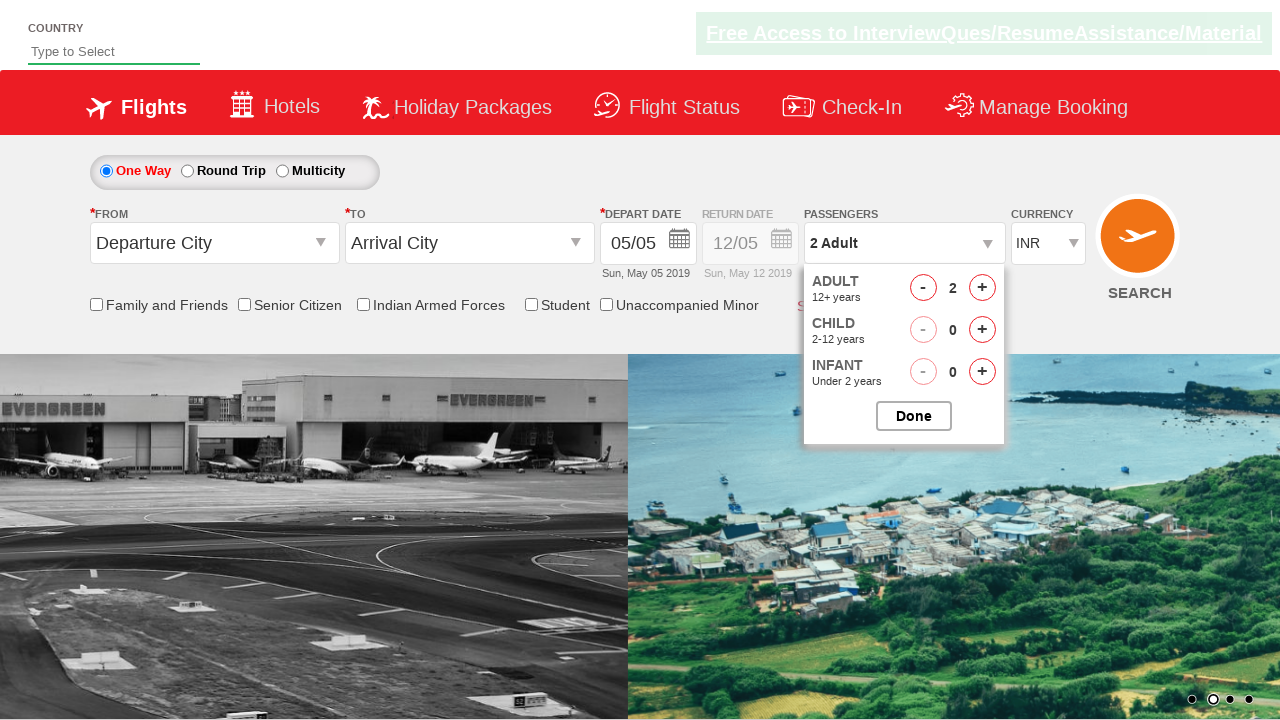

Waited for UI to update after adult increment
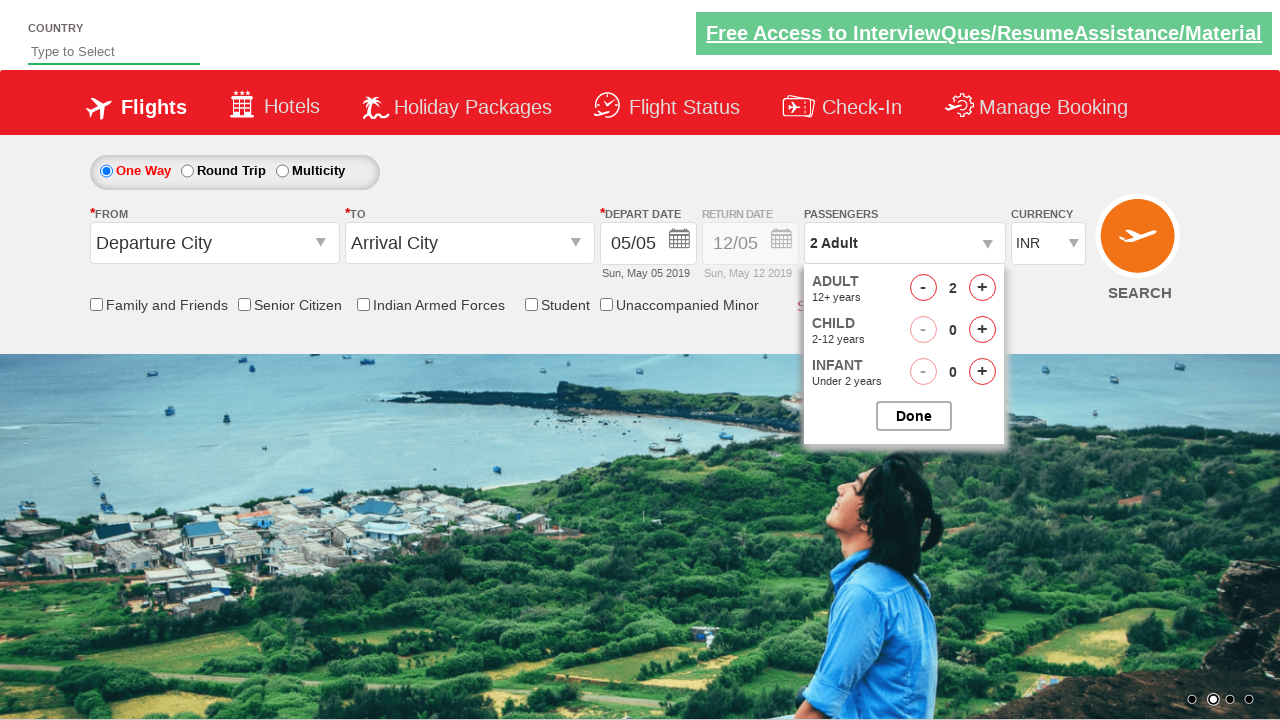

Clicked adult increment button (click 2 of 4) at (982, 288) on span#hrefIncAdt
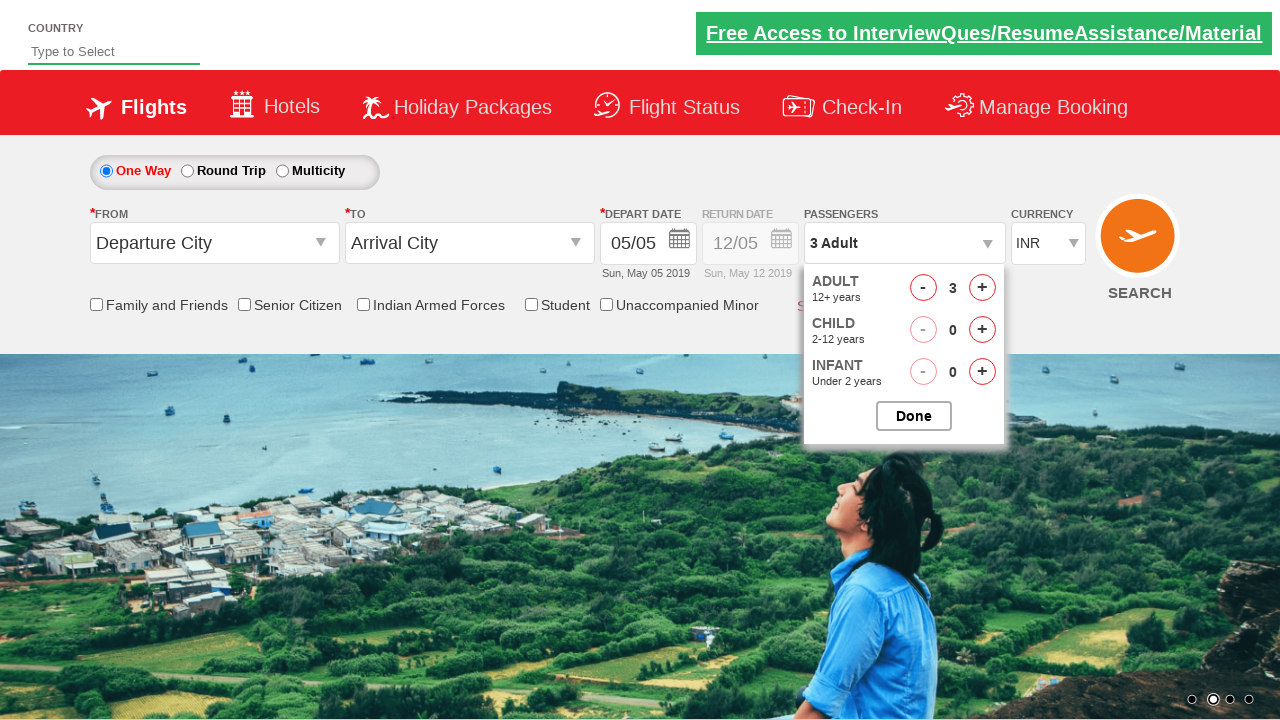

Waited for UI to update after adult increment
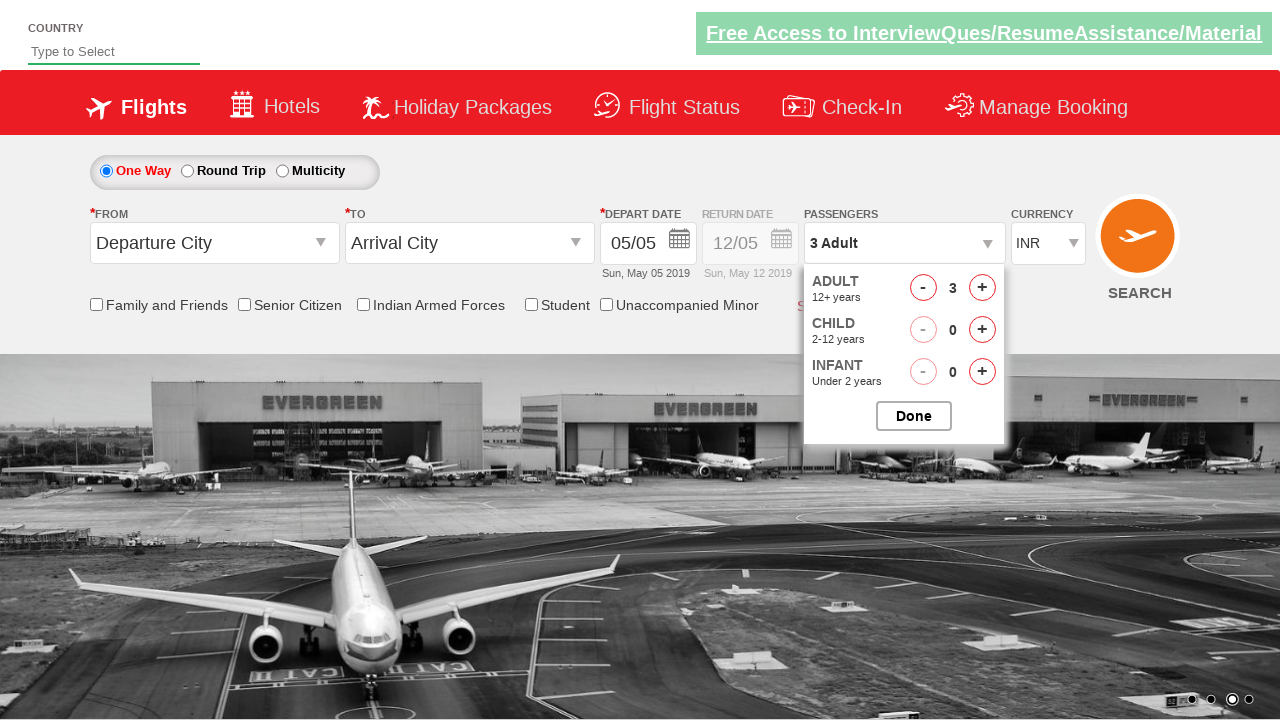

Clicked adult increment button (click 3 of 4) at (982, 288) on span#hrefIncAdt
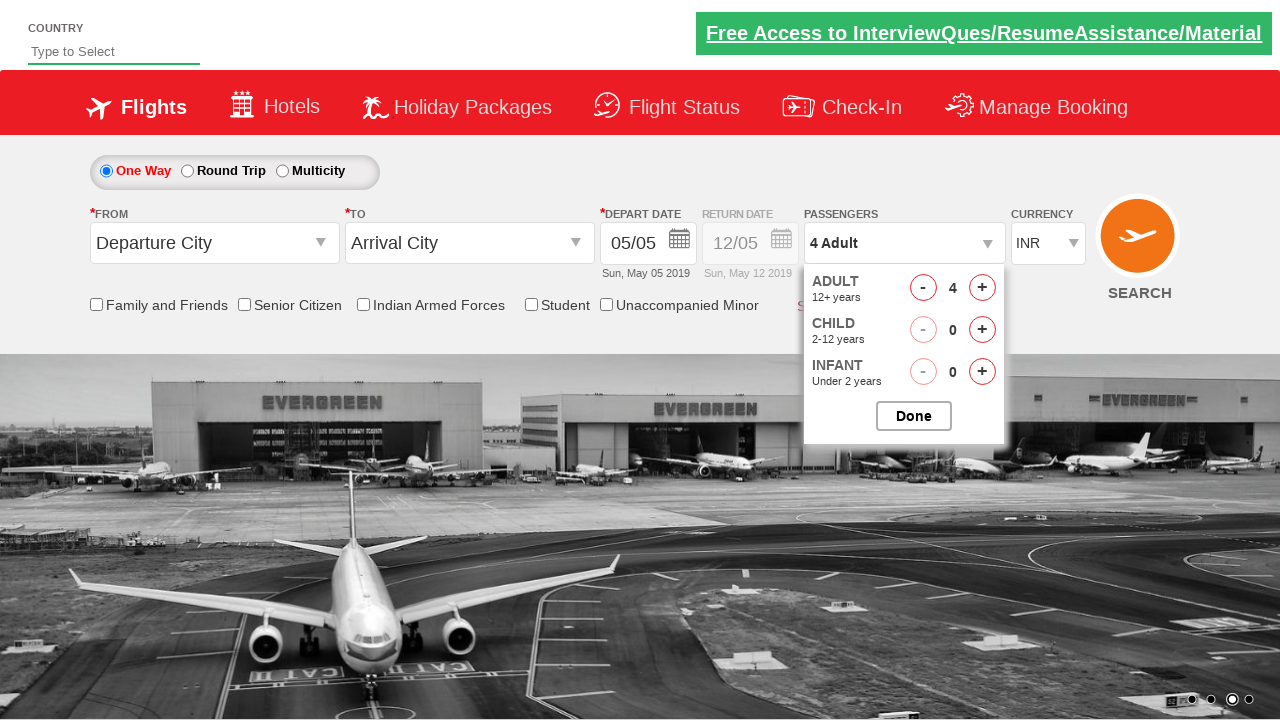

Waited for UI to update after adult increment
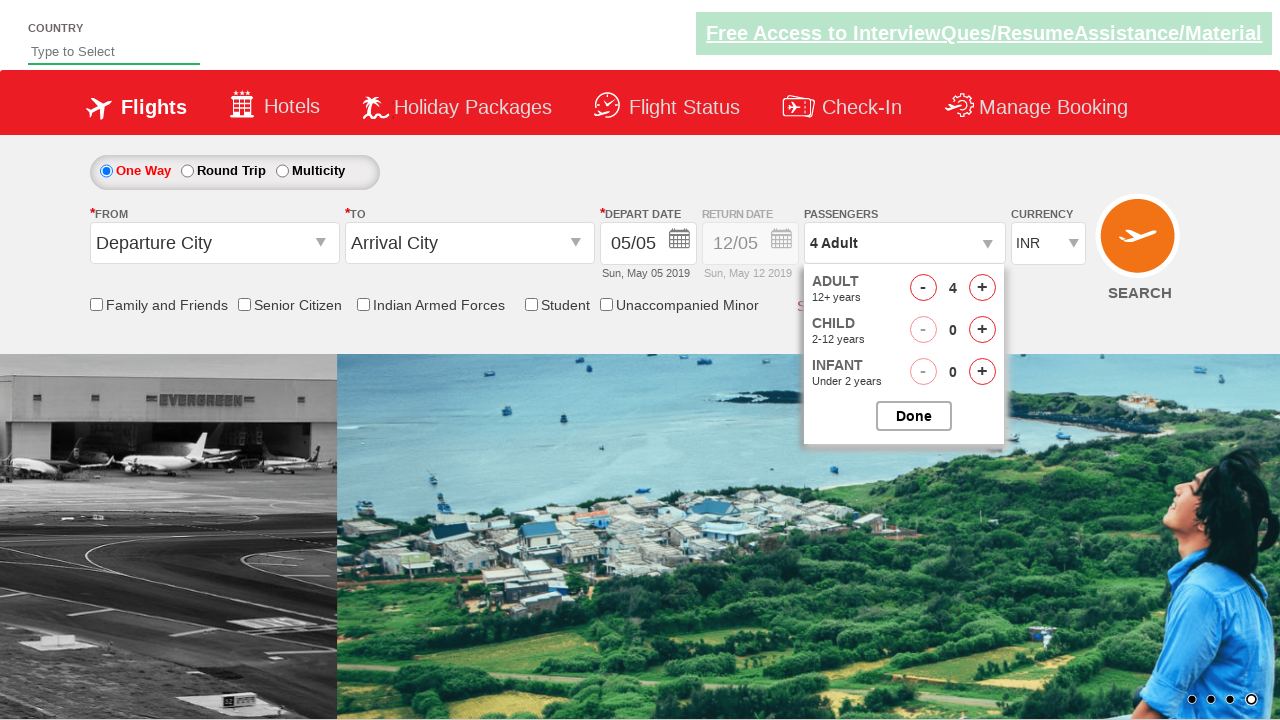

Clicked adult increment button (click 4 of 4) at (982, 288) on span#hrefIncAdt
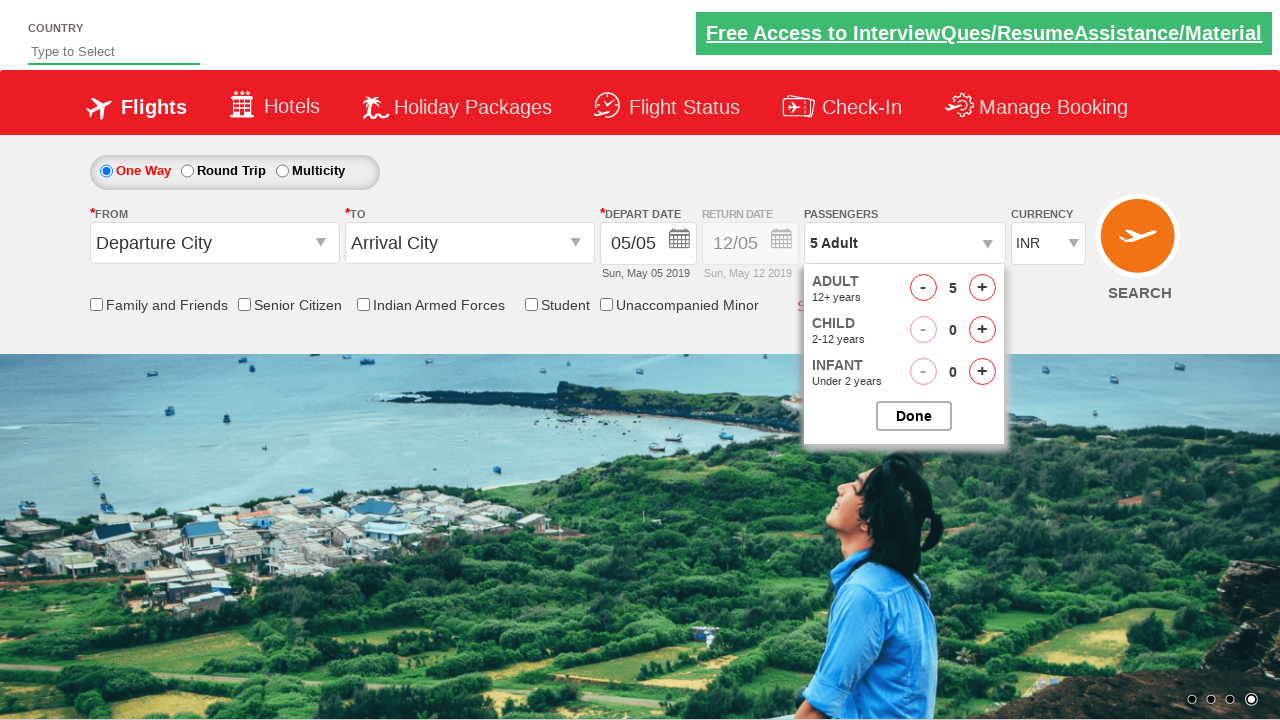

Waited for UI to update after adult increment
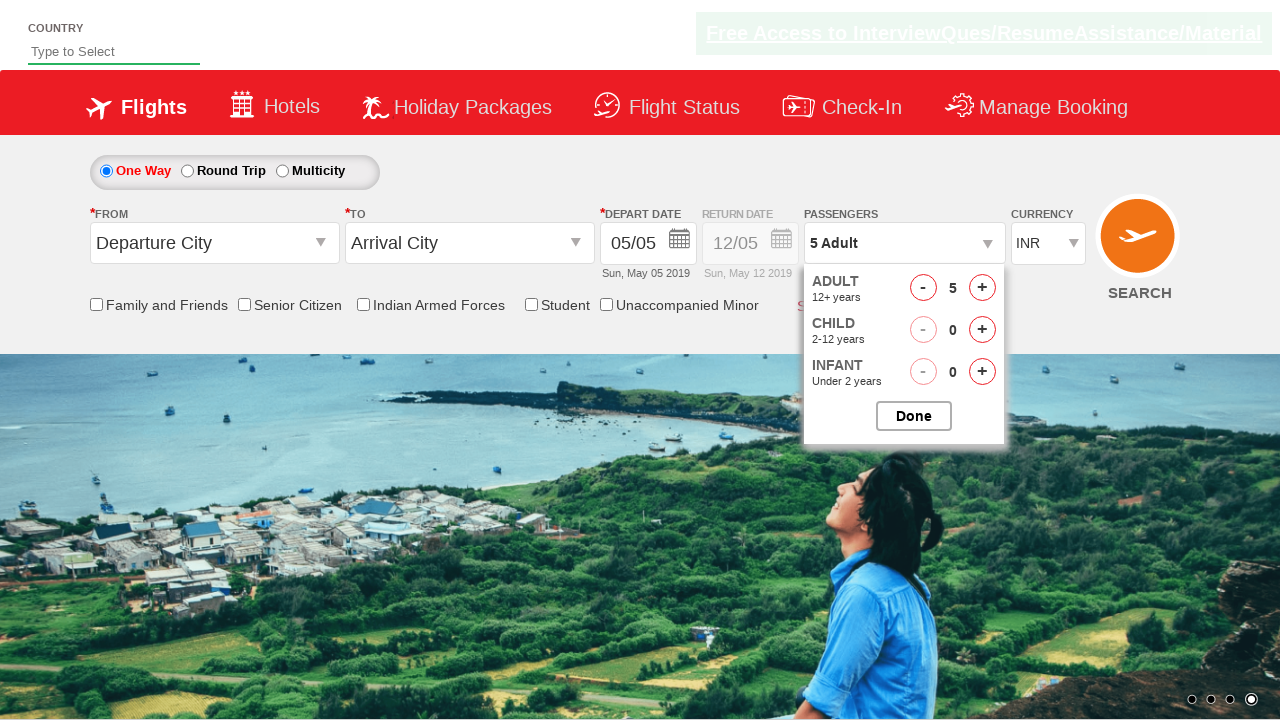

Clicked DONE button to close passengers dropdown at (914, 416) on input#btnclosepaxoption
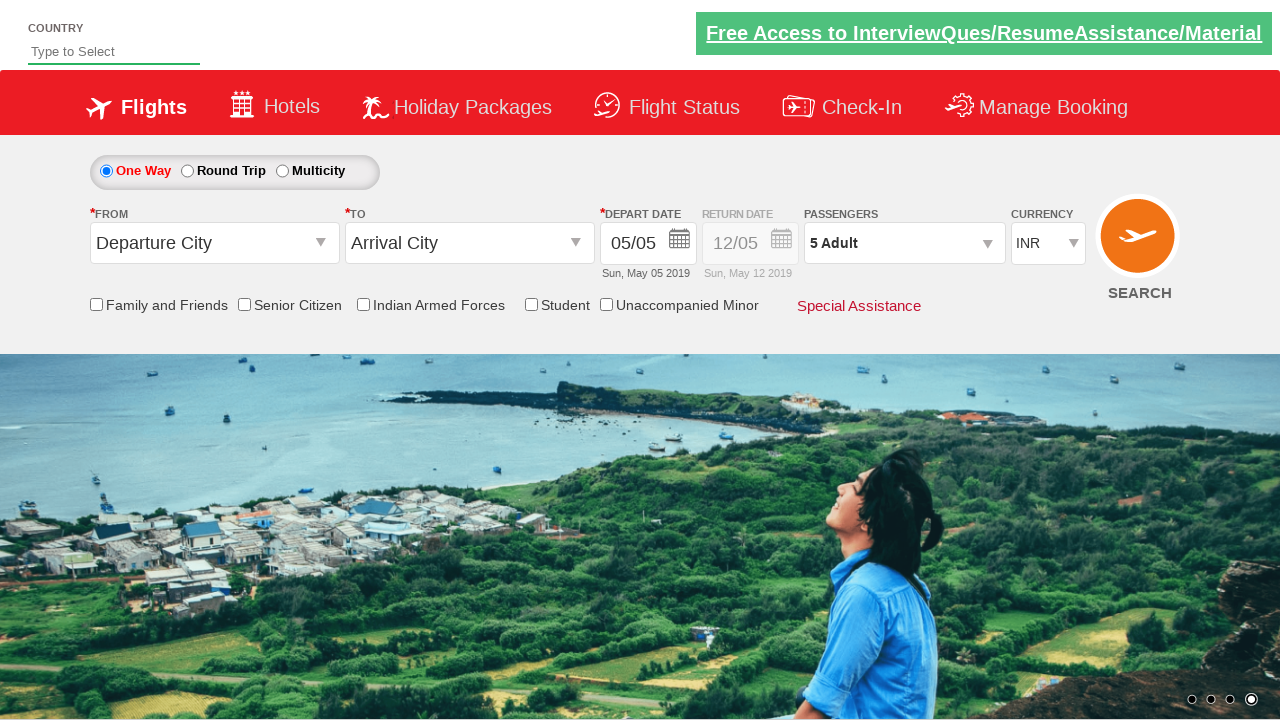

Retrieved passenger count text: 5 Adult
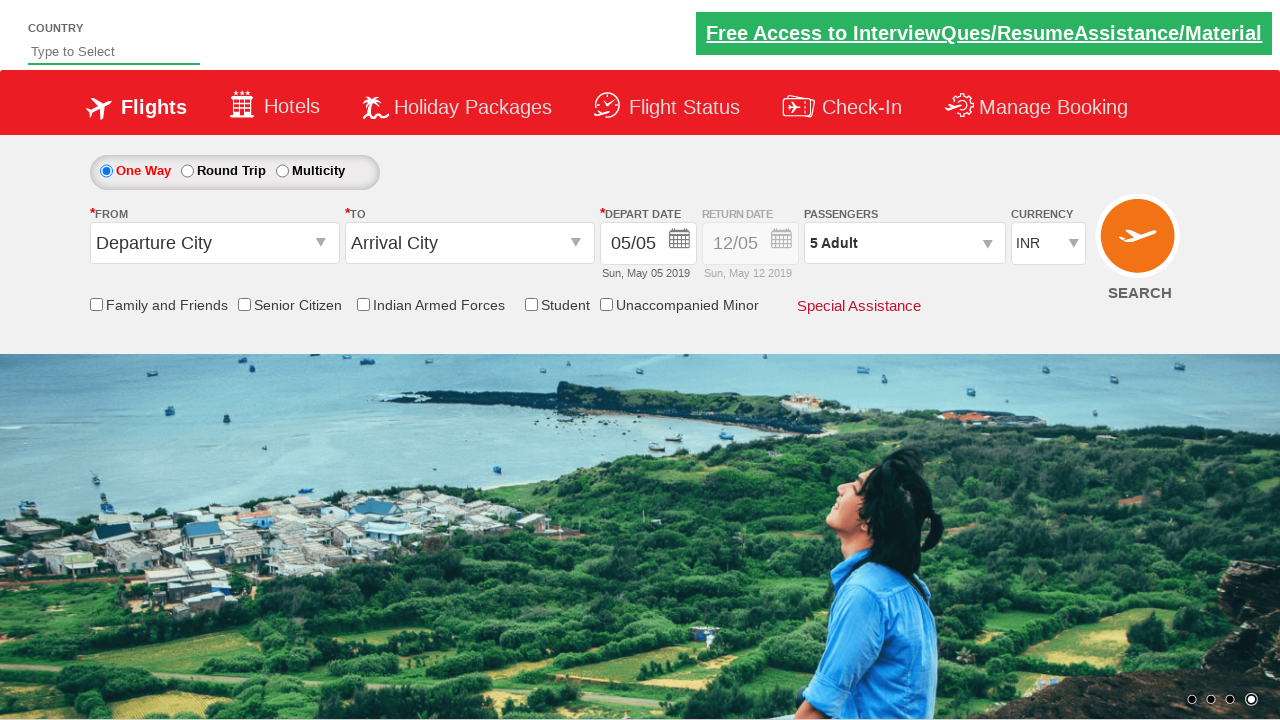

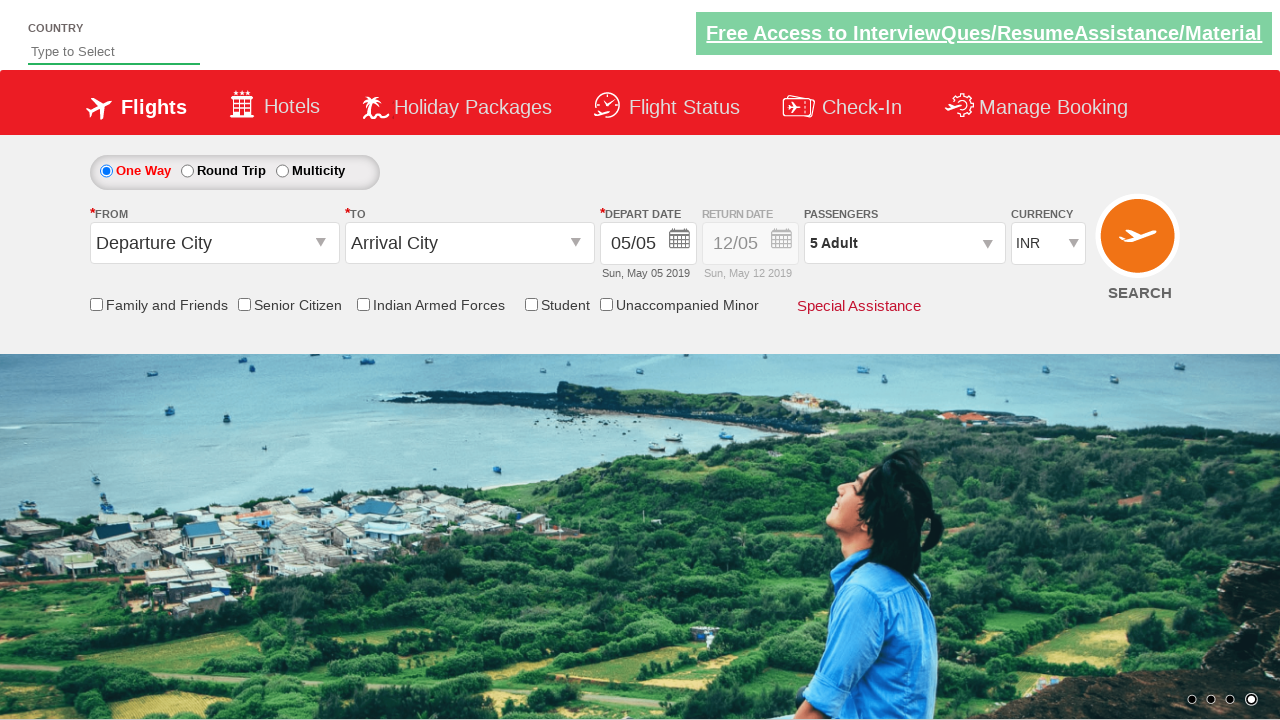